Tests the comment input functionality on the Guinea Pig test page by submitting a random comment text and verifying it was submitted

Starting URL: https://saucelabs.com/test/guinea-pig

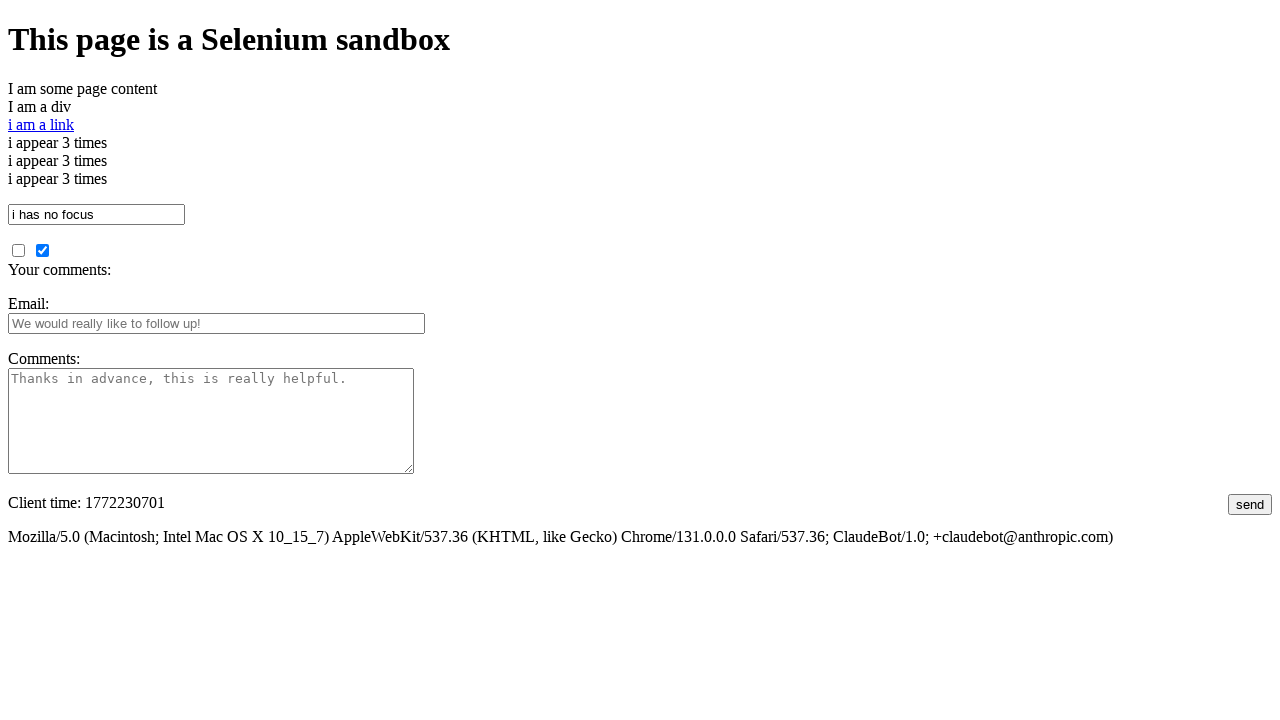

Filled comment input field with random UUID text on #comments
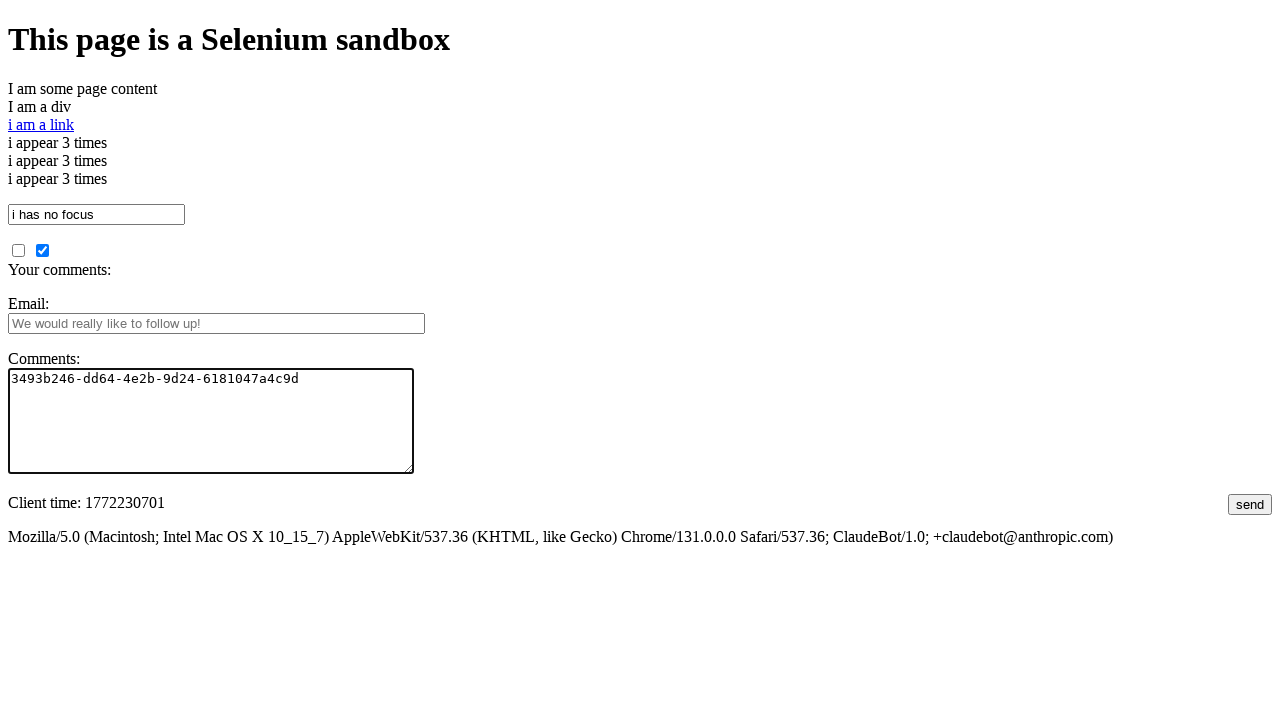

Clicked submit button to submit the comment at (1250, 504) on #submit
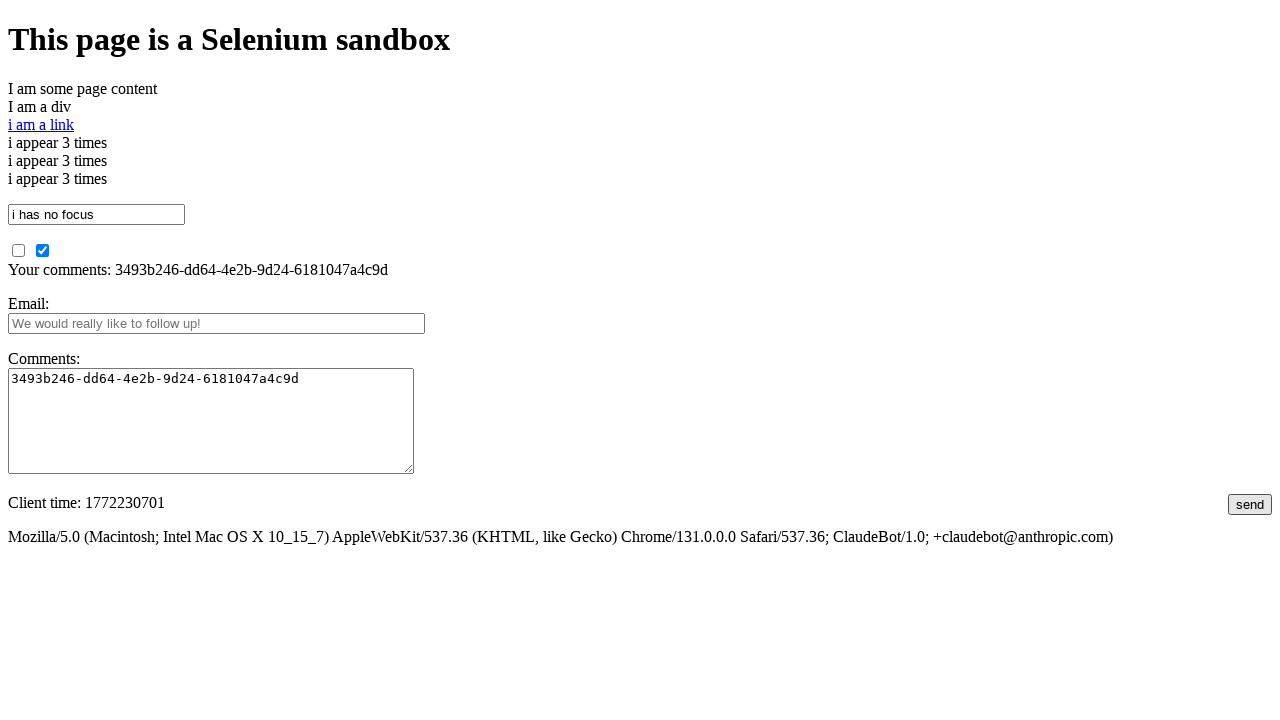

Verified submitted comment appeared on the page
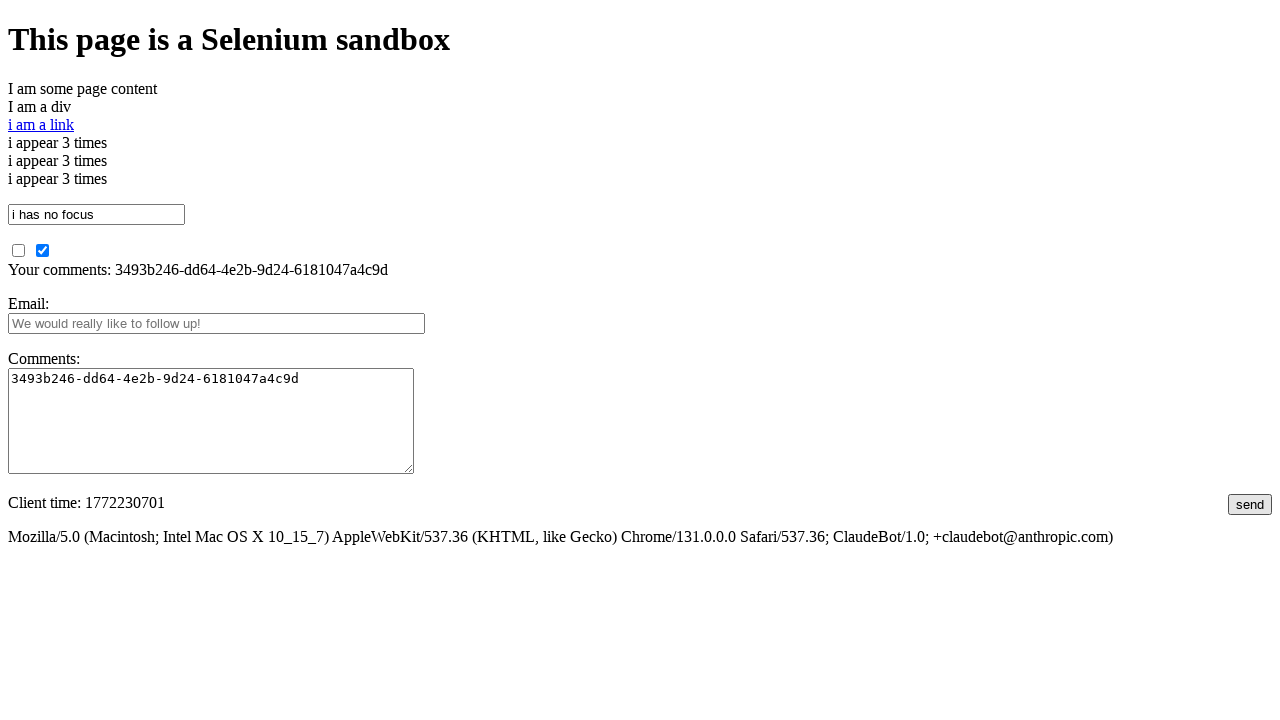

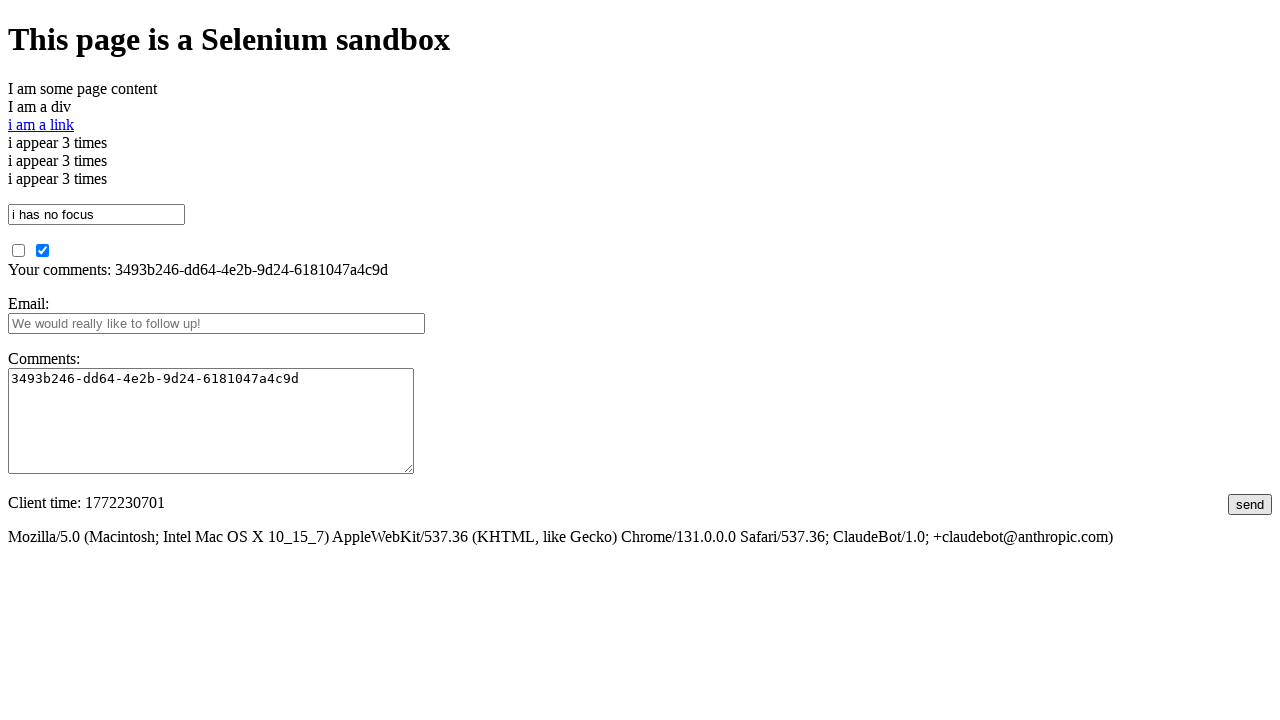